Navigates to W3Schools HTML tables tutorial page and verifies that the example table with customer data is present and contains rows

Starting URL: https://www.w3schools.com/html/html_tables.asp

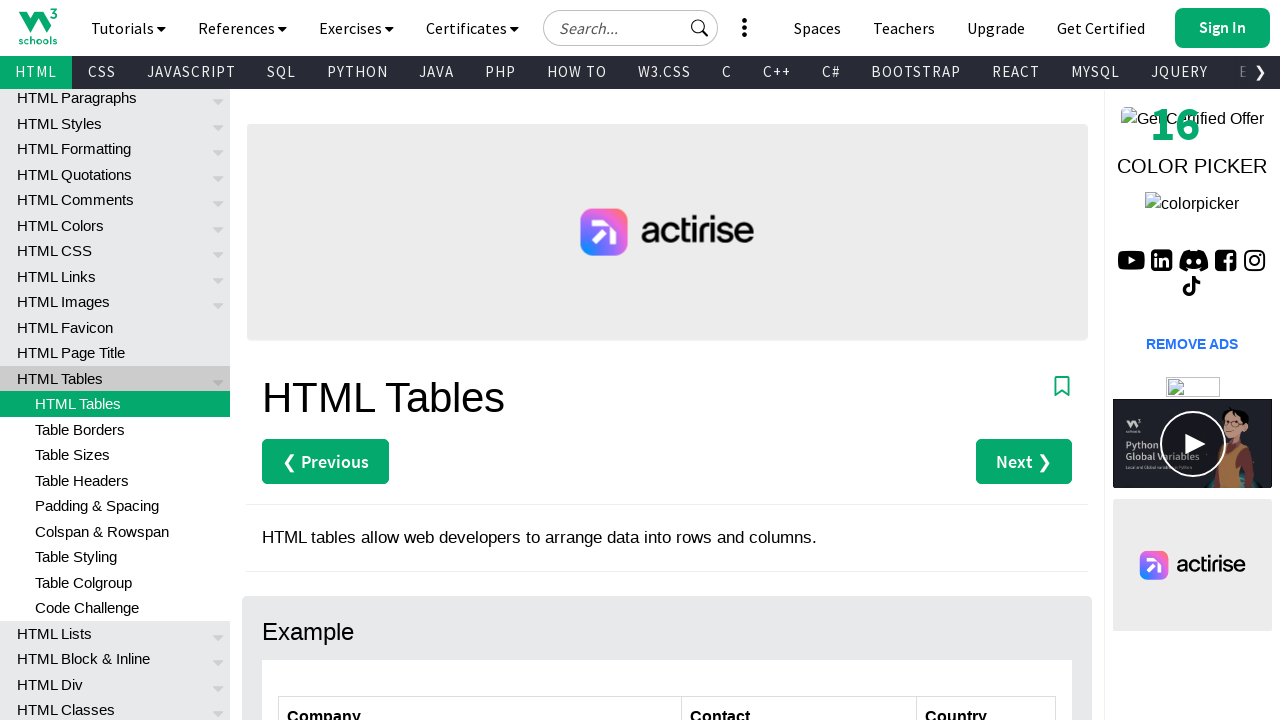

Navigated to W3Schools HTML tables tutorial page
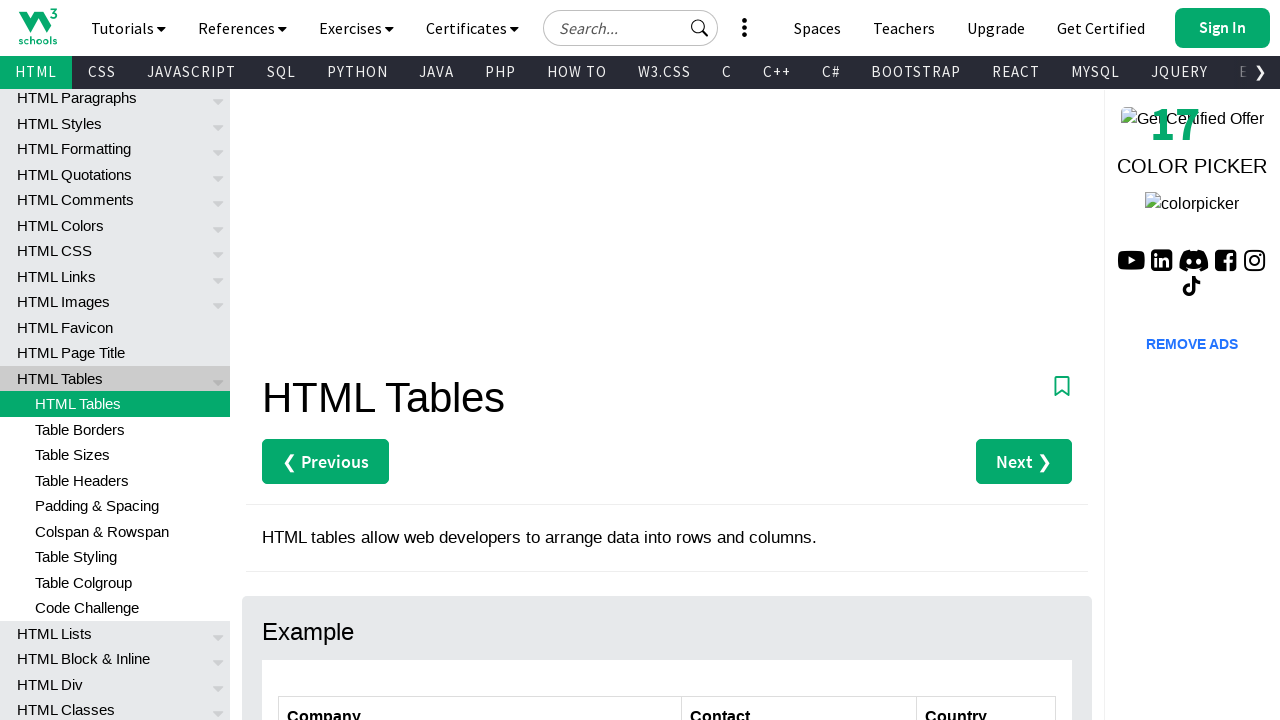

Customers table element is visible
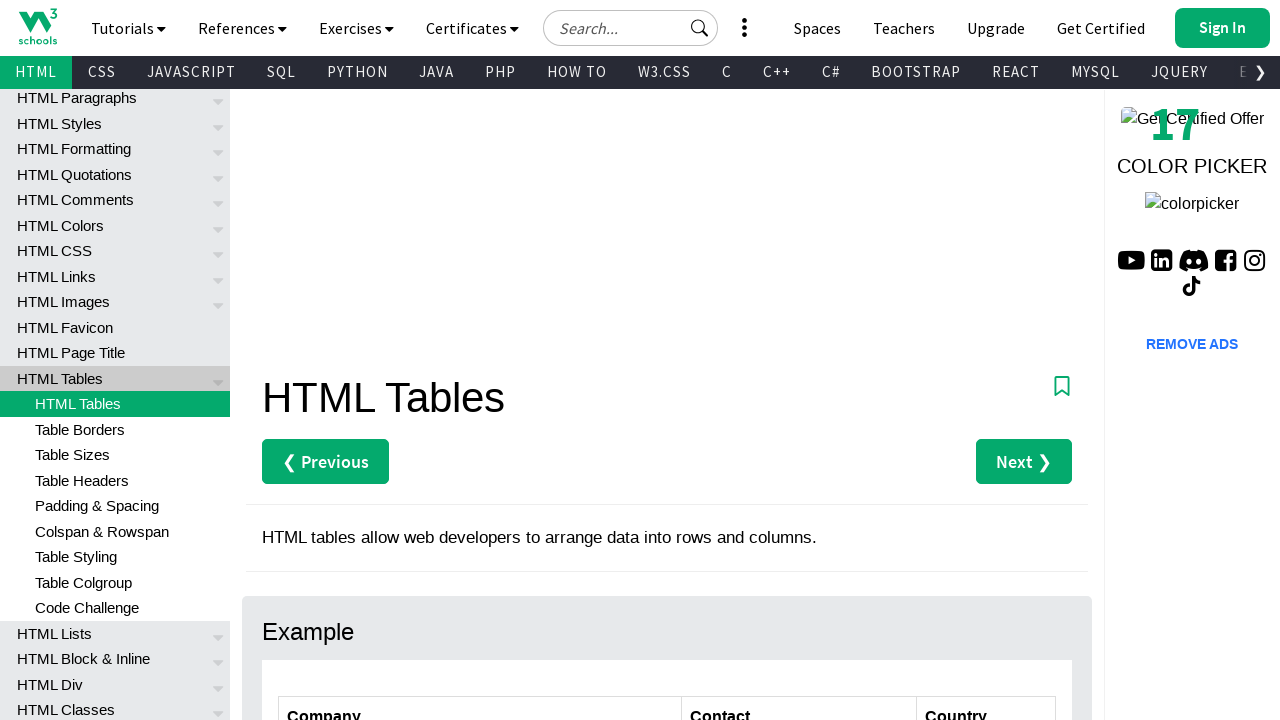

First table row is present in customers table
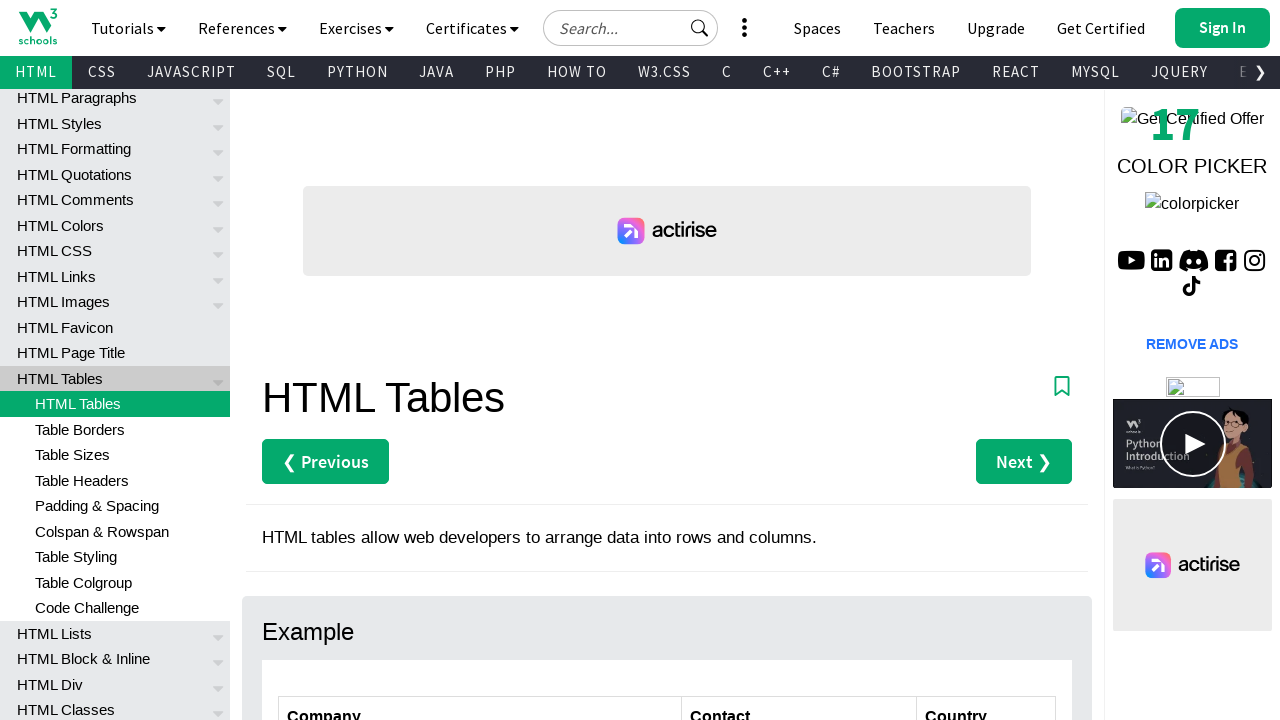

First data cell in second row is present, confirming table contains customer data
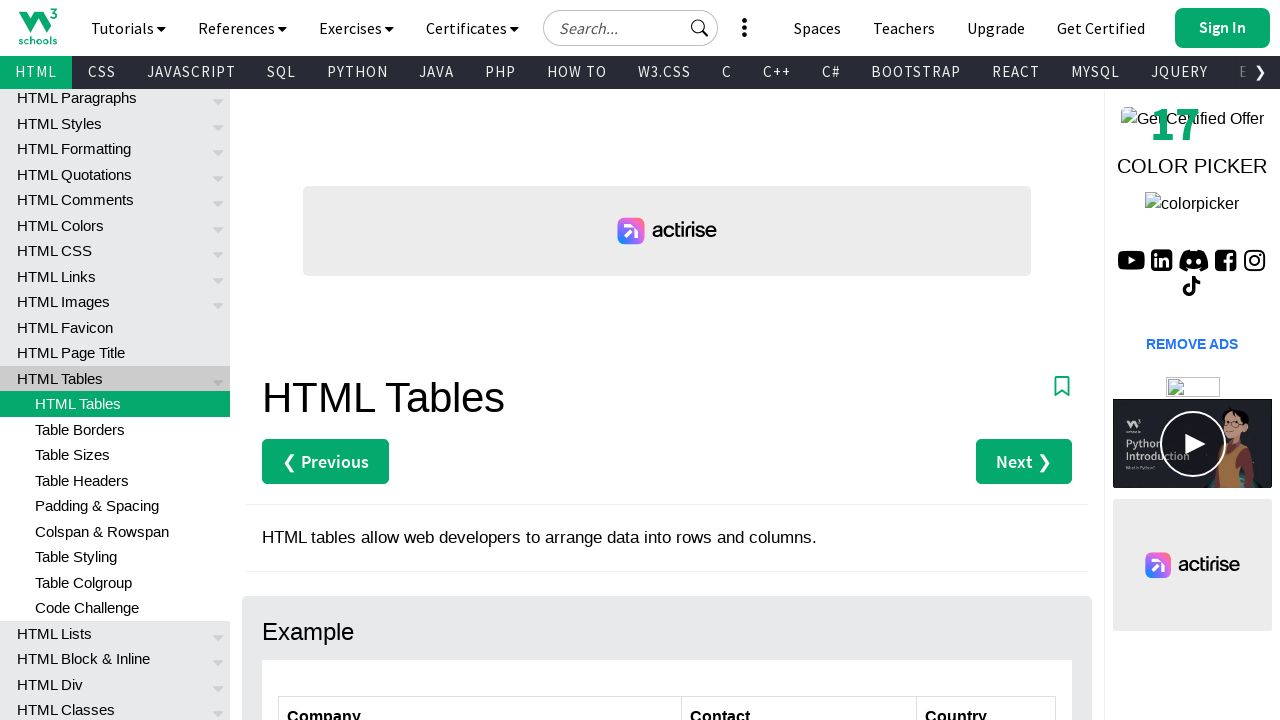

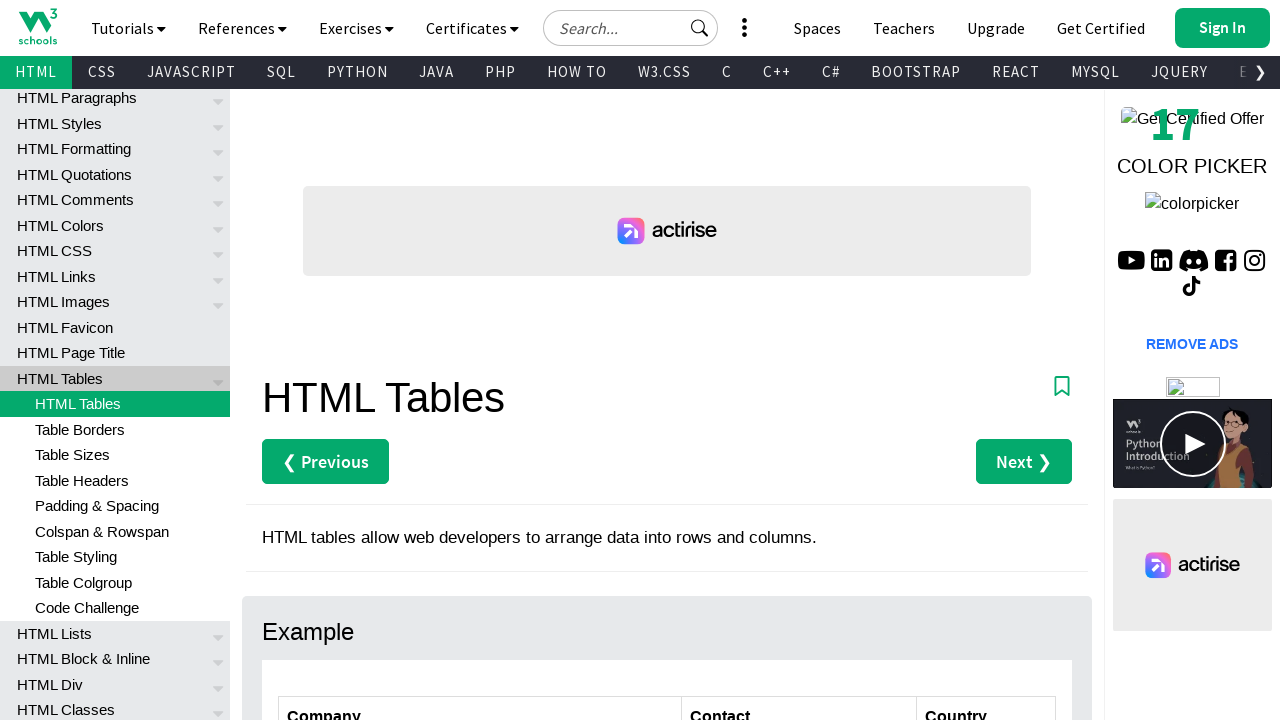